Tests browser navigation functionality by visiting two pages and then using back/forward navigation controls to move between them in browser history.

Starting URL: https://opensource-demo.orangehrmlive.com/web/index.php/auth/login

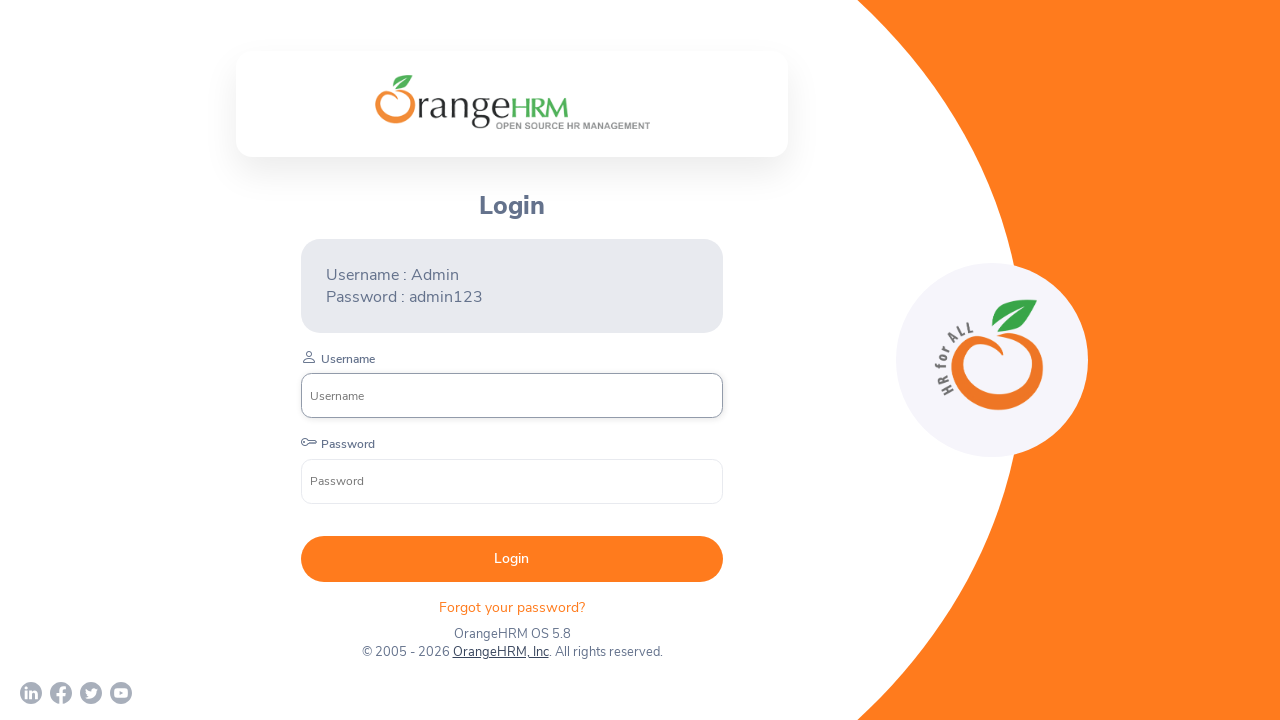

Navigated to Flipkart login page
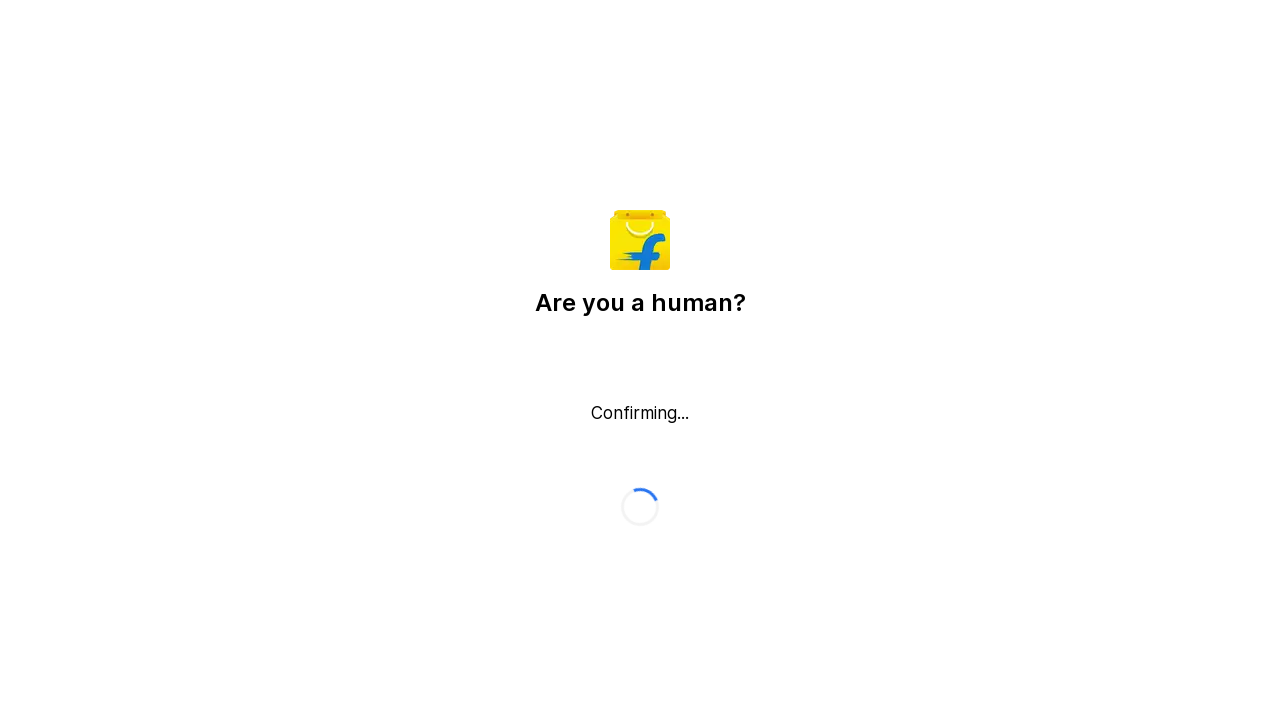

Flipkart page loaded (domcontentloaded)
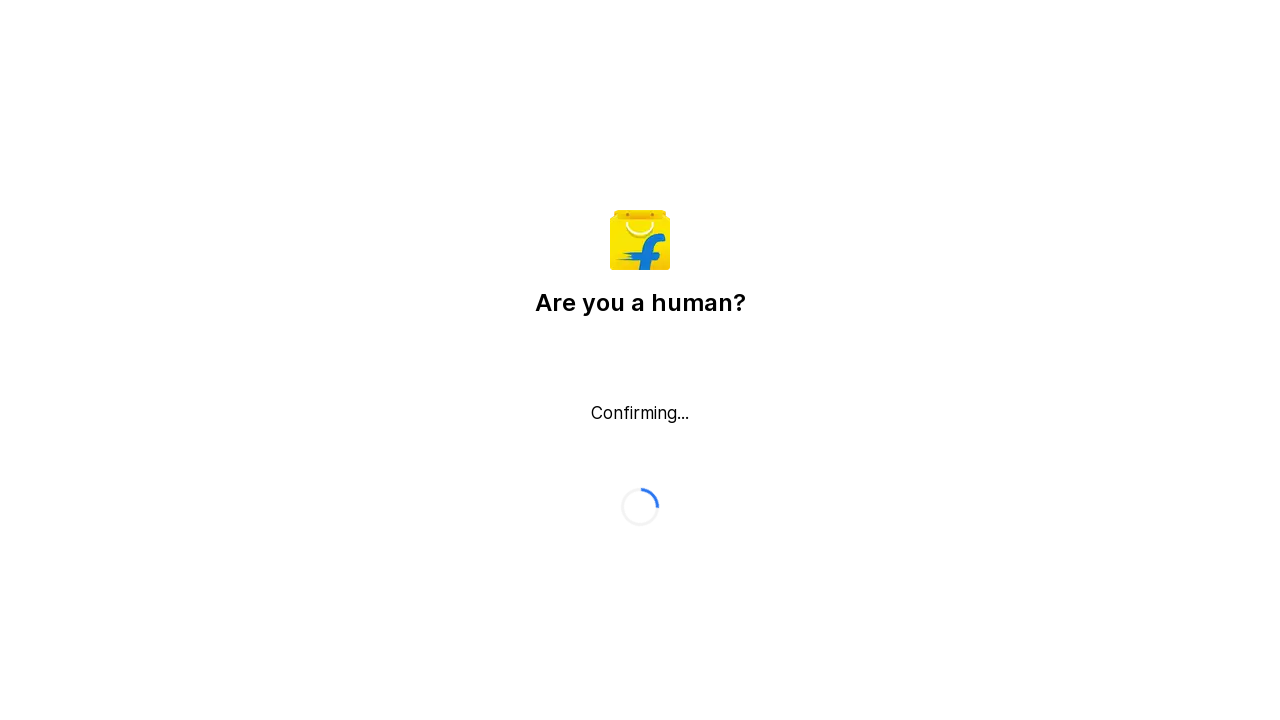

Navigated back to OrangeHRM login page
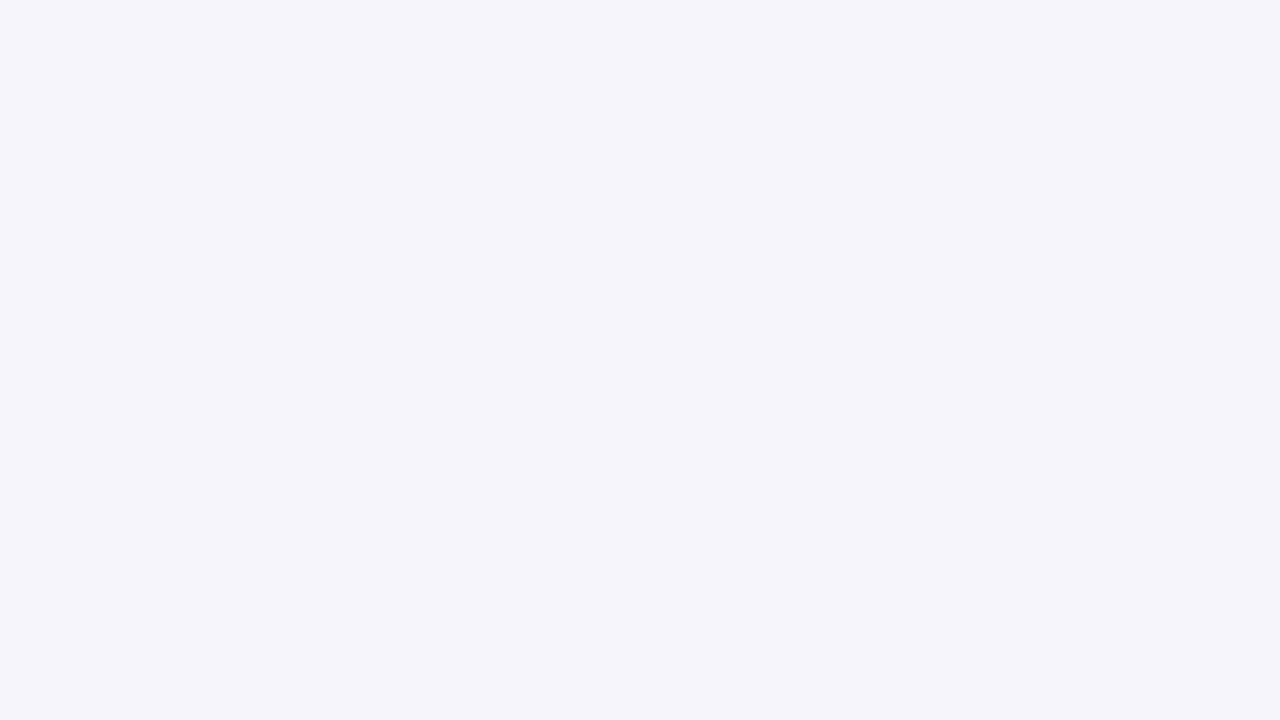

OrangeHRM page loaded (domcontentloaded)
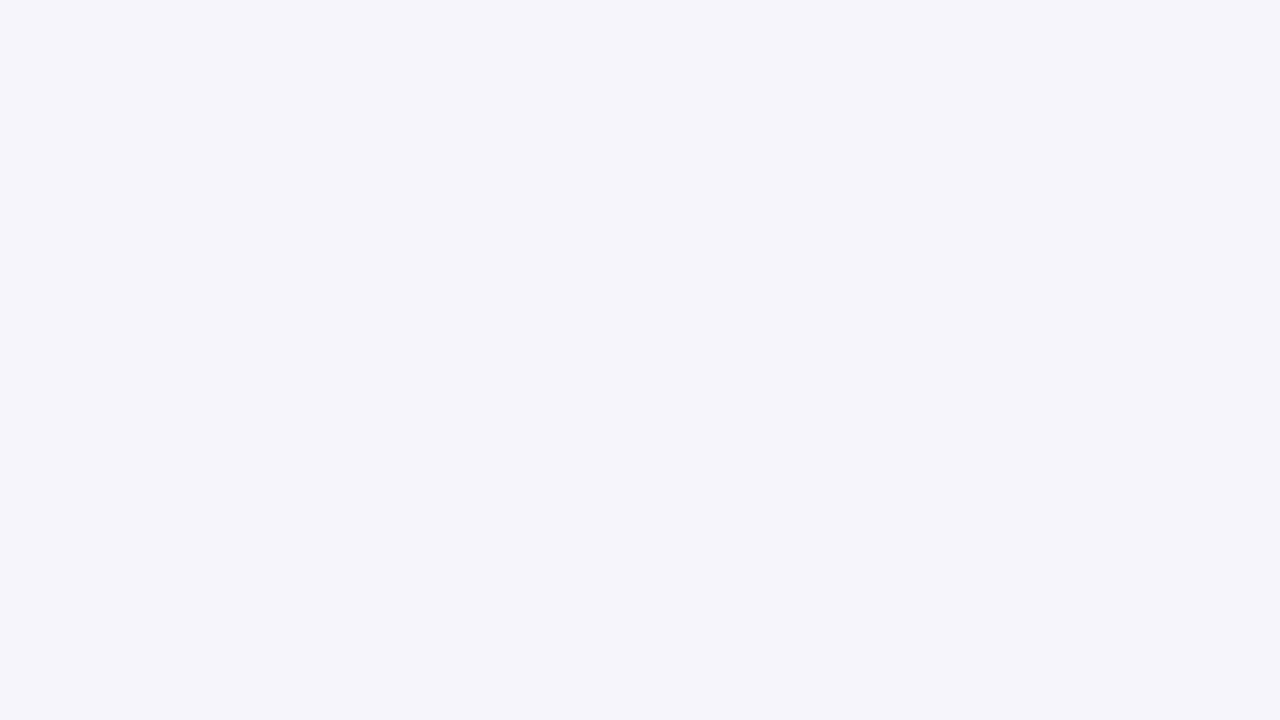

Navigated forward to Flipkart login page
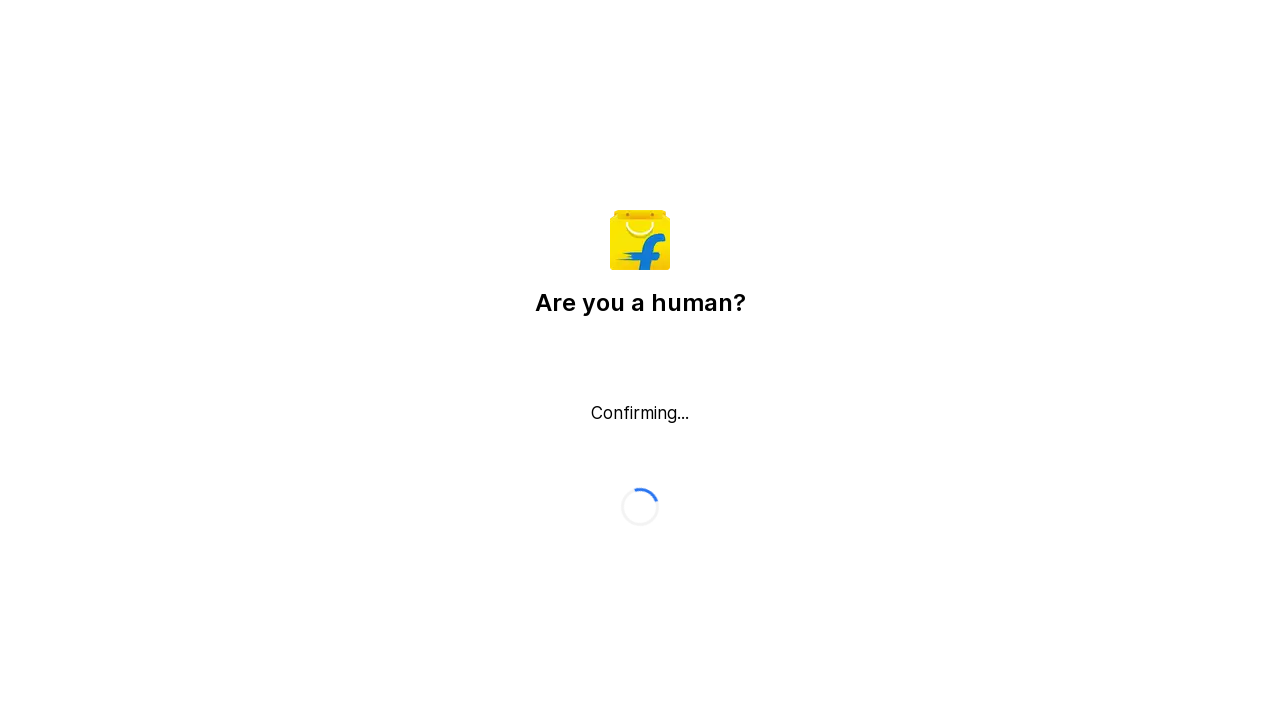

Flipkart page loaded again (domcontentloaded)
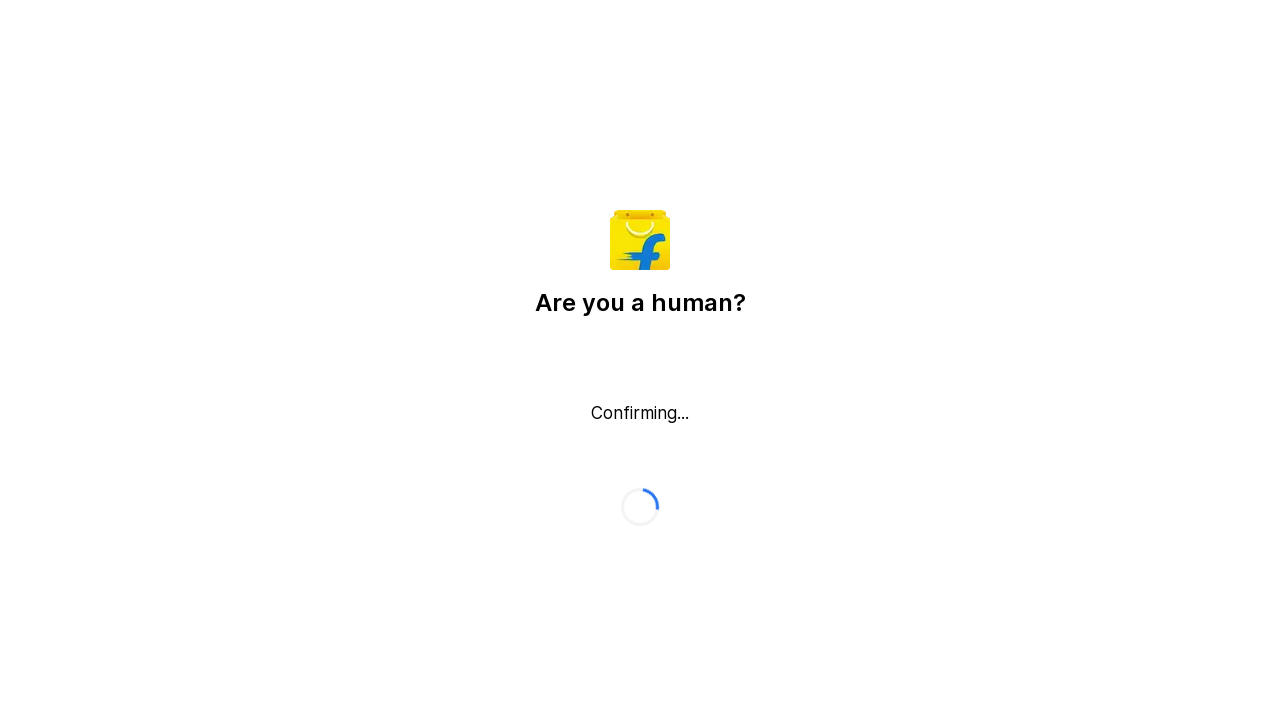

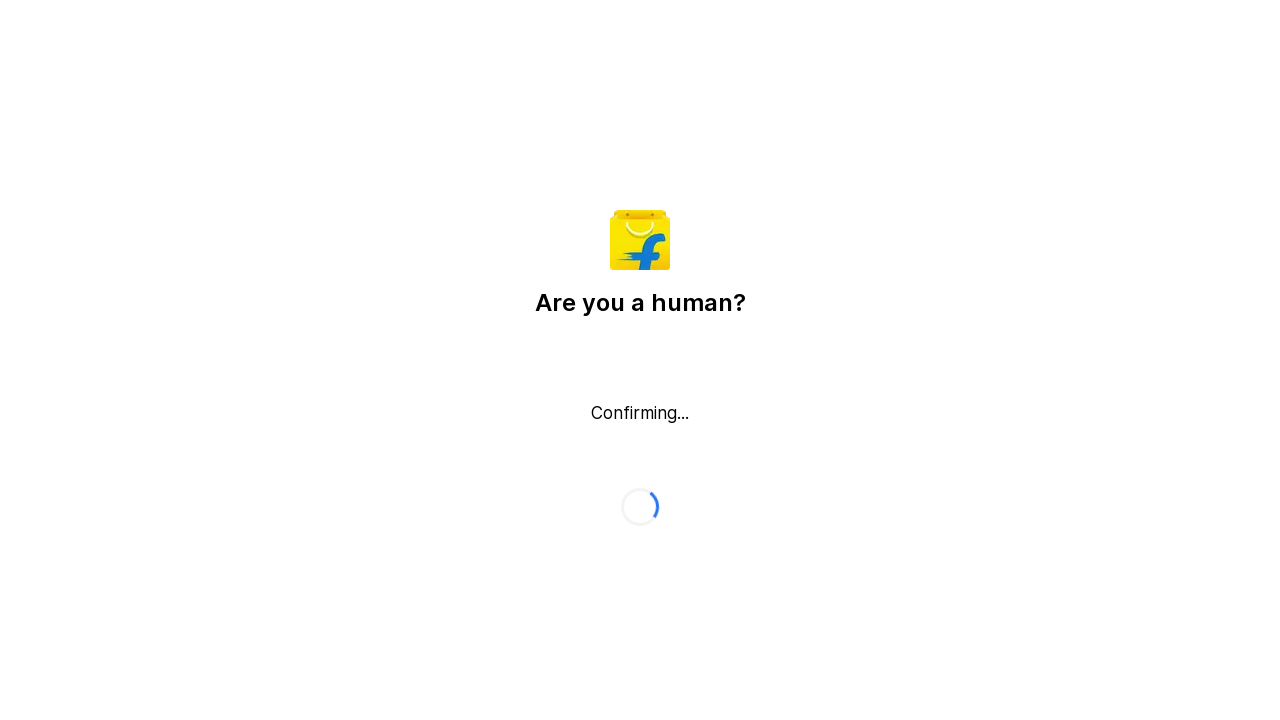